Searches the OFAC Sanctions List website for a vendor name by filling the search form, setting the minimum score slider to 80, and checking for matches in the results.

Starting URL: https://sanctionssearch.ofac.treas.gov/

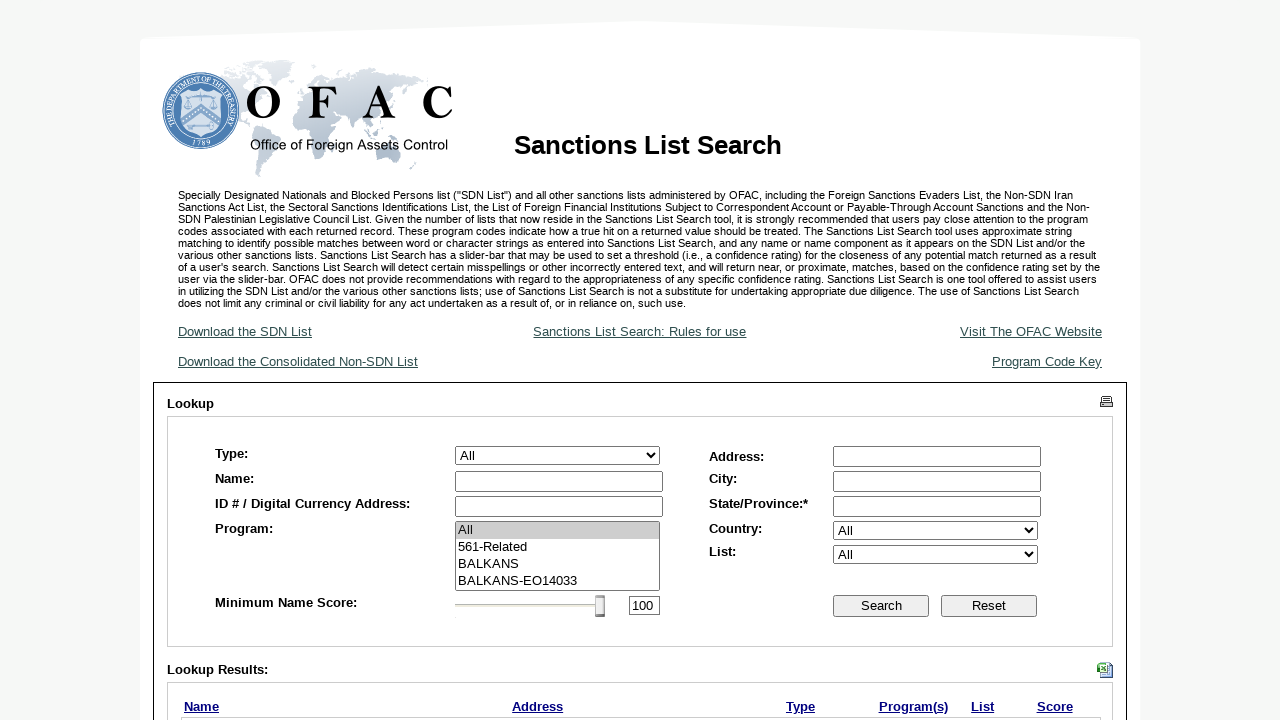

Waited for vendor name input field to load
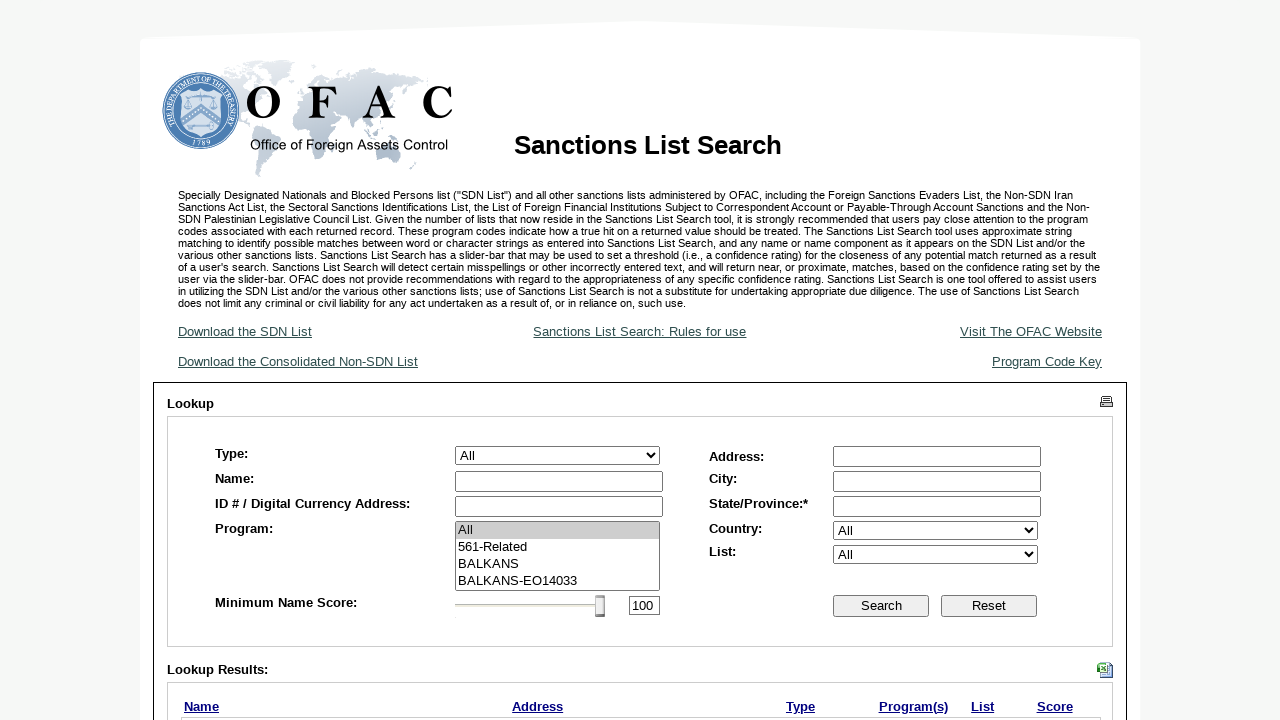

Filled vendor name field with 'Acme Corporation' on #ctl00_MainContent_txtLastName
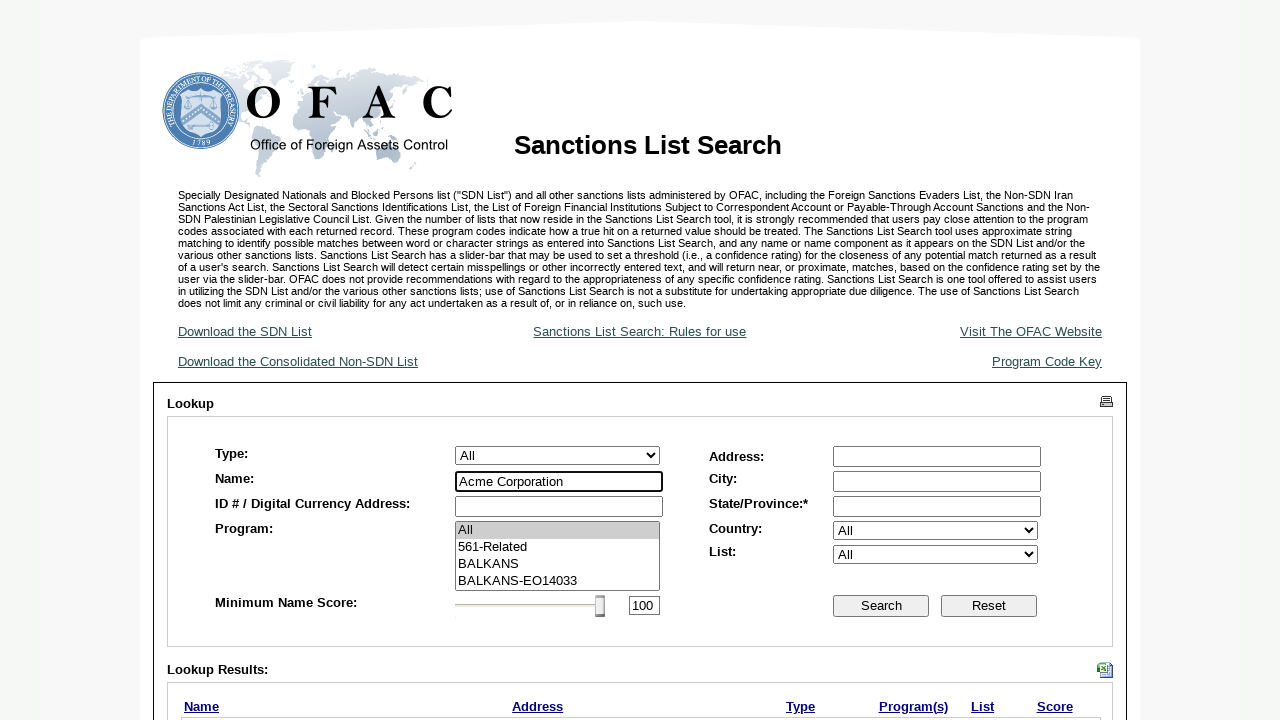

Set minimum score slider to 80
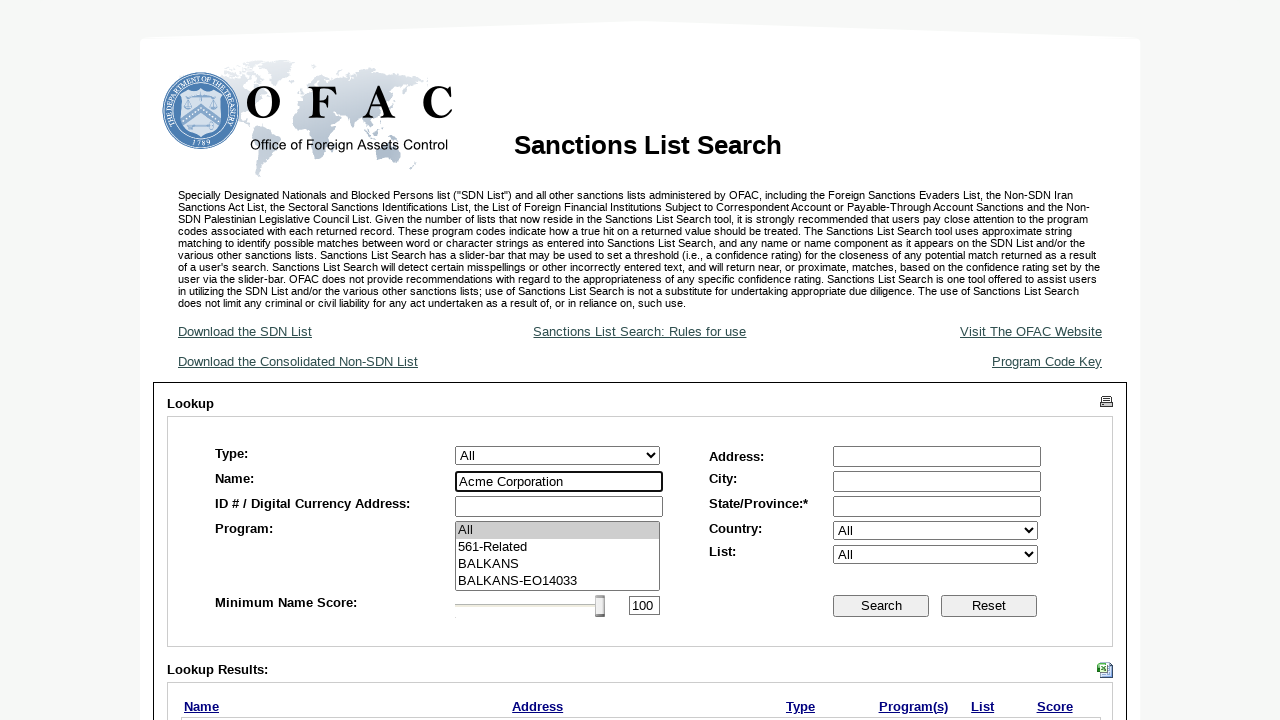

Updated slider bound control to 80
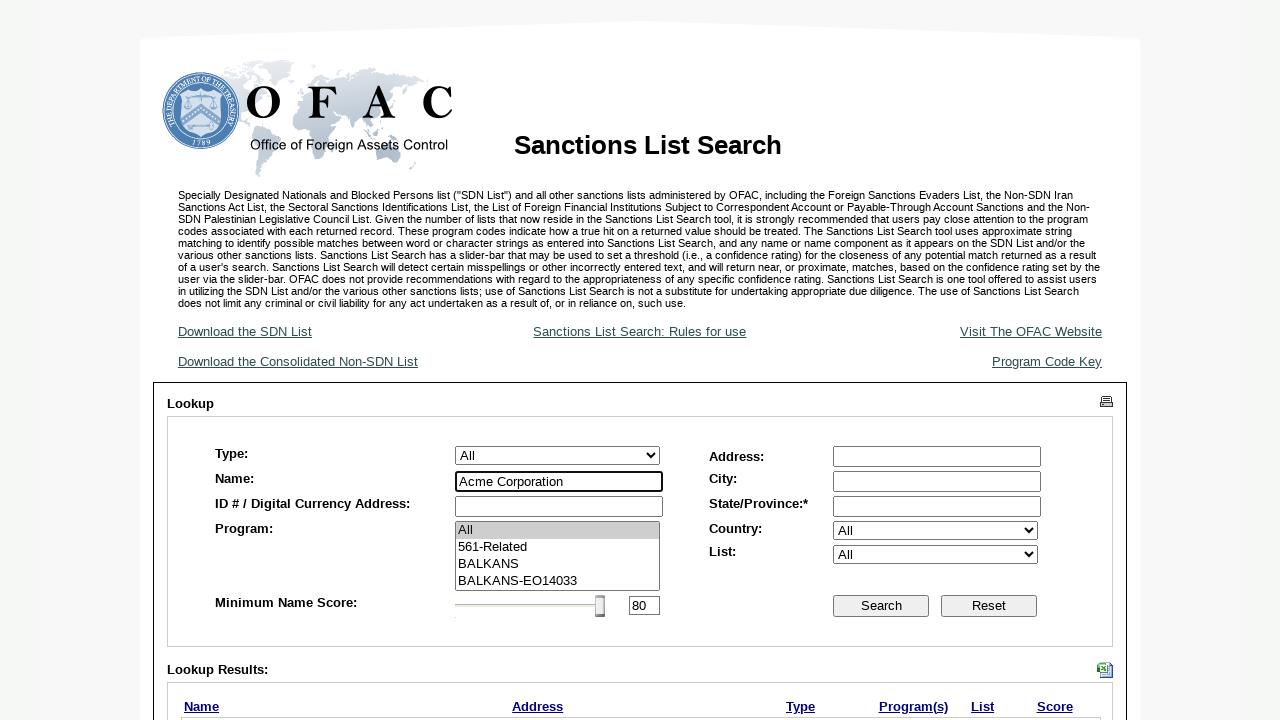

Clicked search button to query OFAC Sanctions List at (881, 606) on #ctl00_MainContent_btnSearch
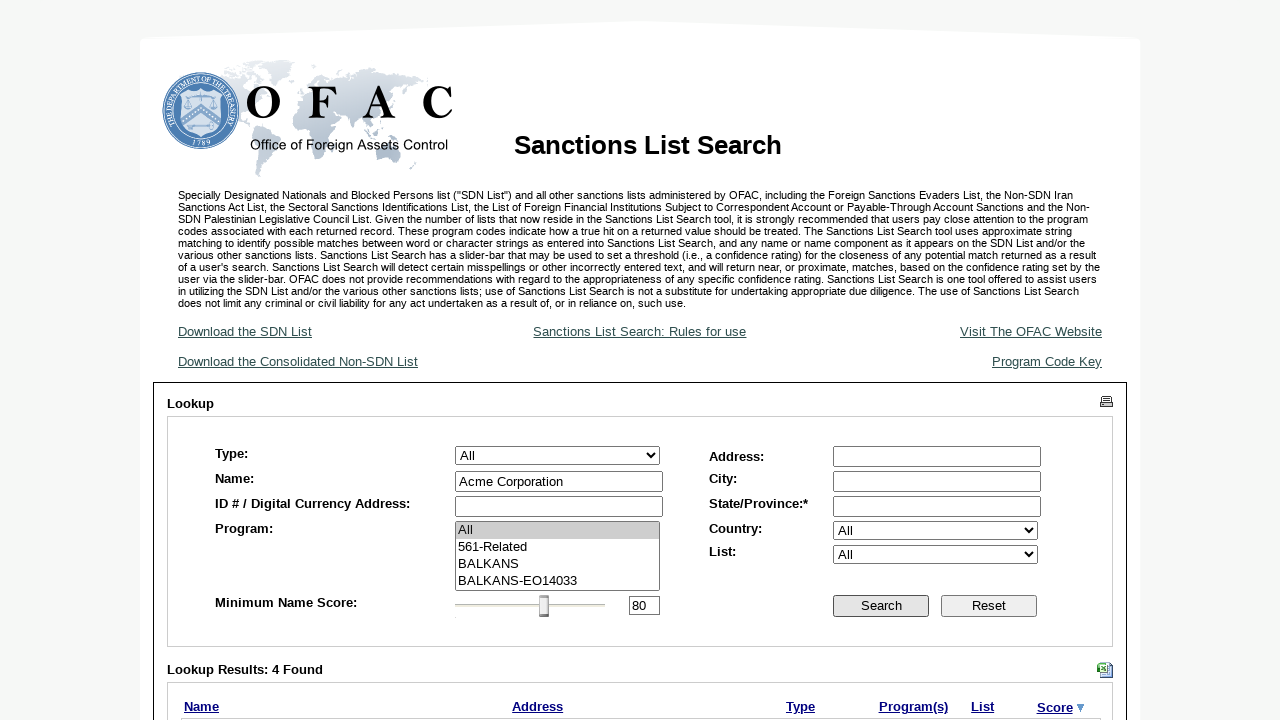

Search results loaded successfully
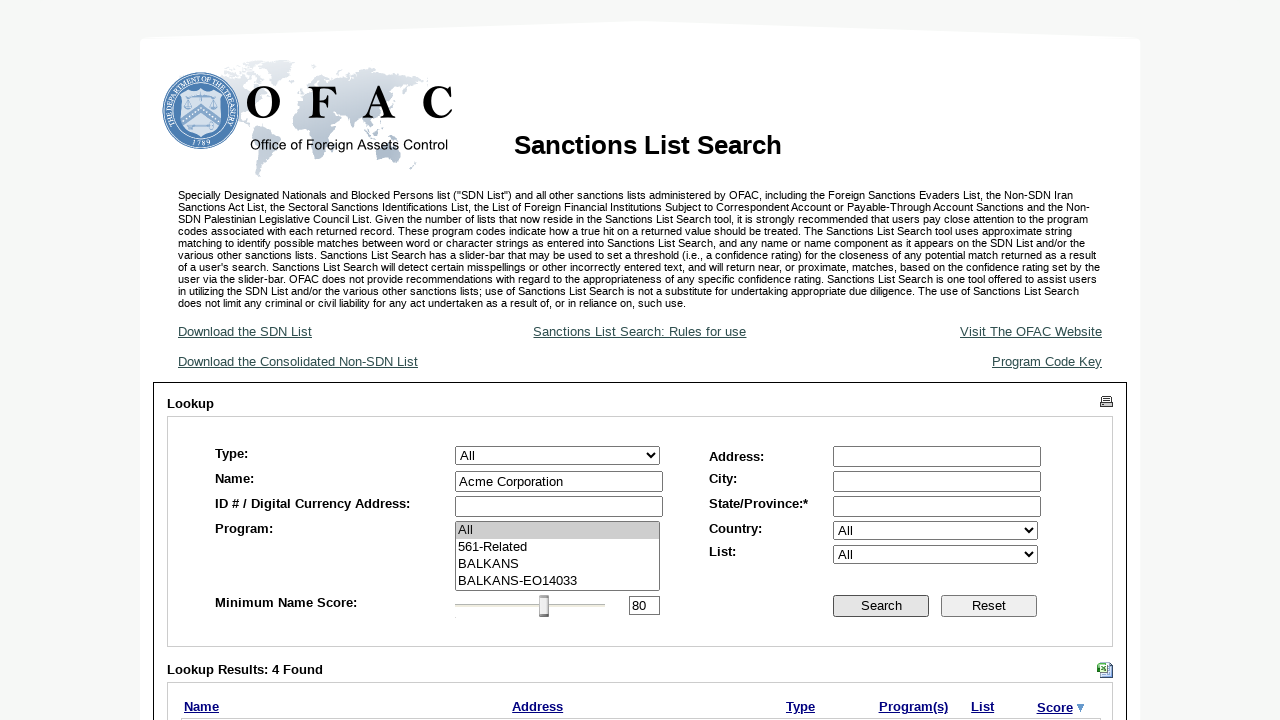

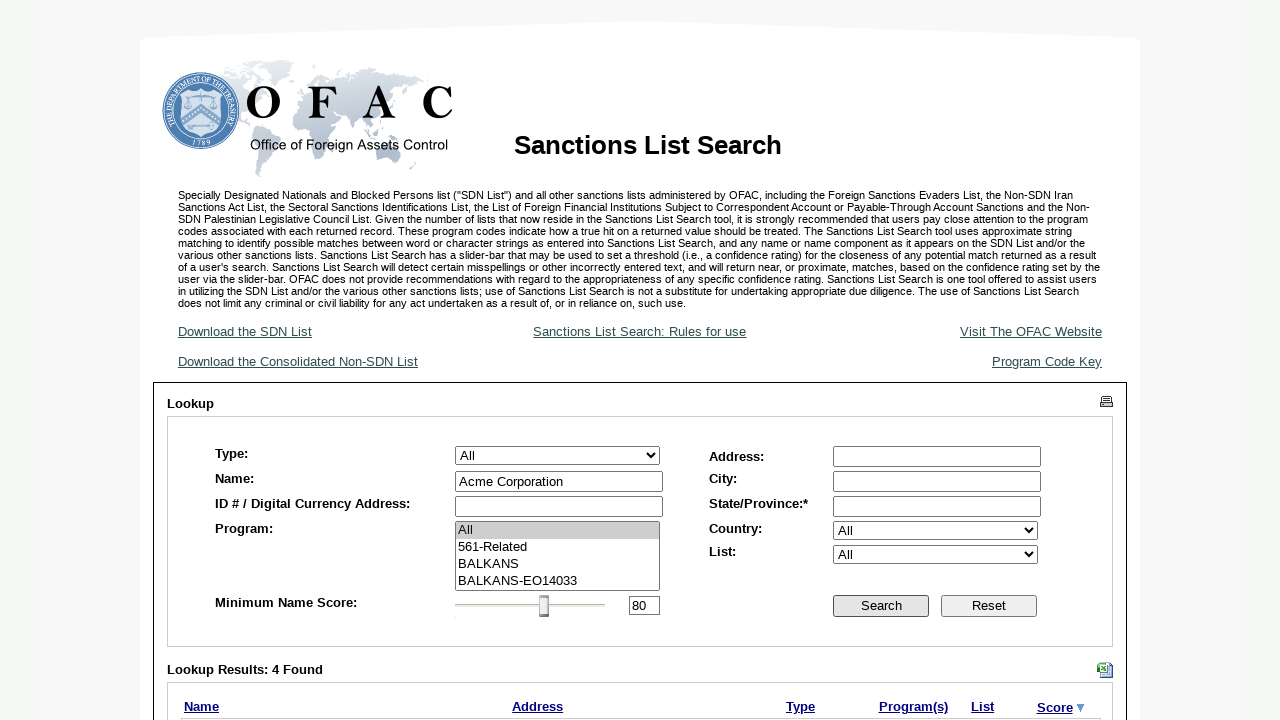